Tests the DemoQA practice form by filling in personal information fields (name, email, phone number, gender, hobbies, address) and submitting the form, then closes the confirmation modal.

Starting URL: https://demoqa.com/automation-practice-form

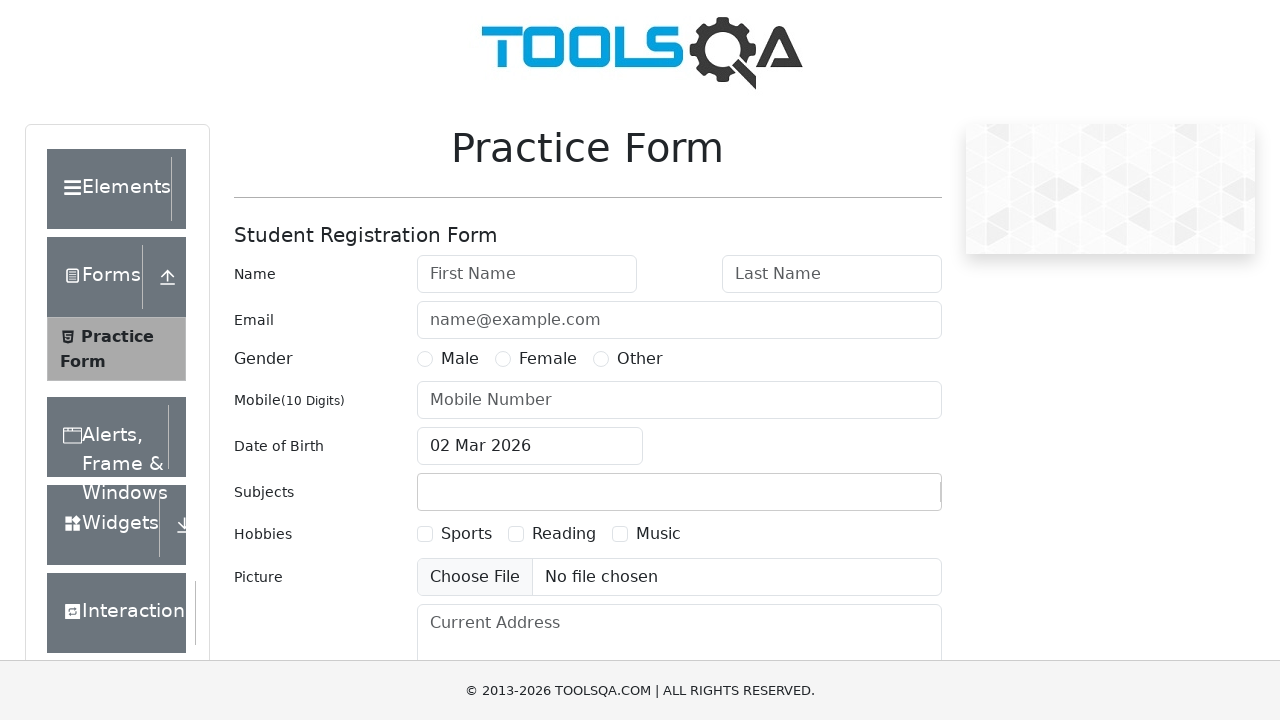

Filled first name field with 'Yossi' on #firstName
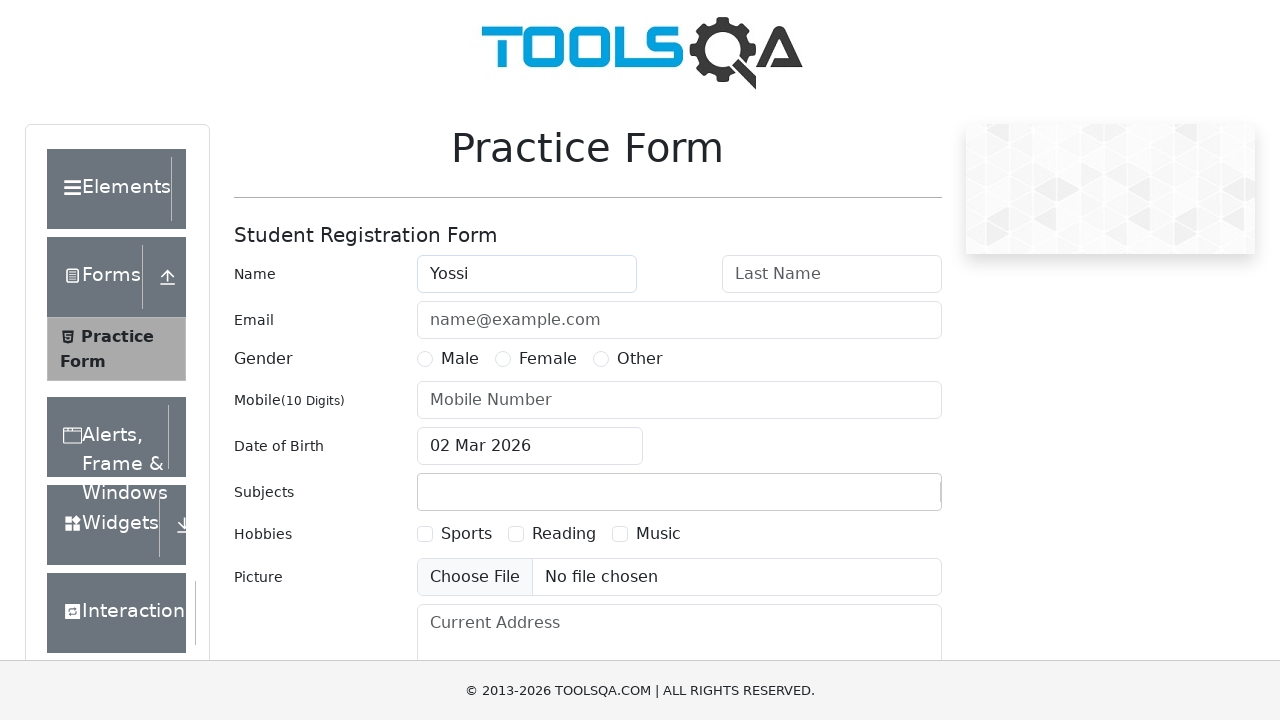

Filled last name field with 'Cohen' on #lastName
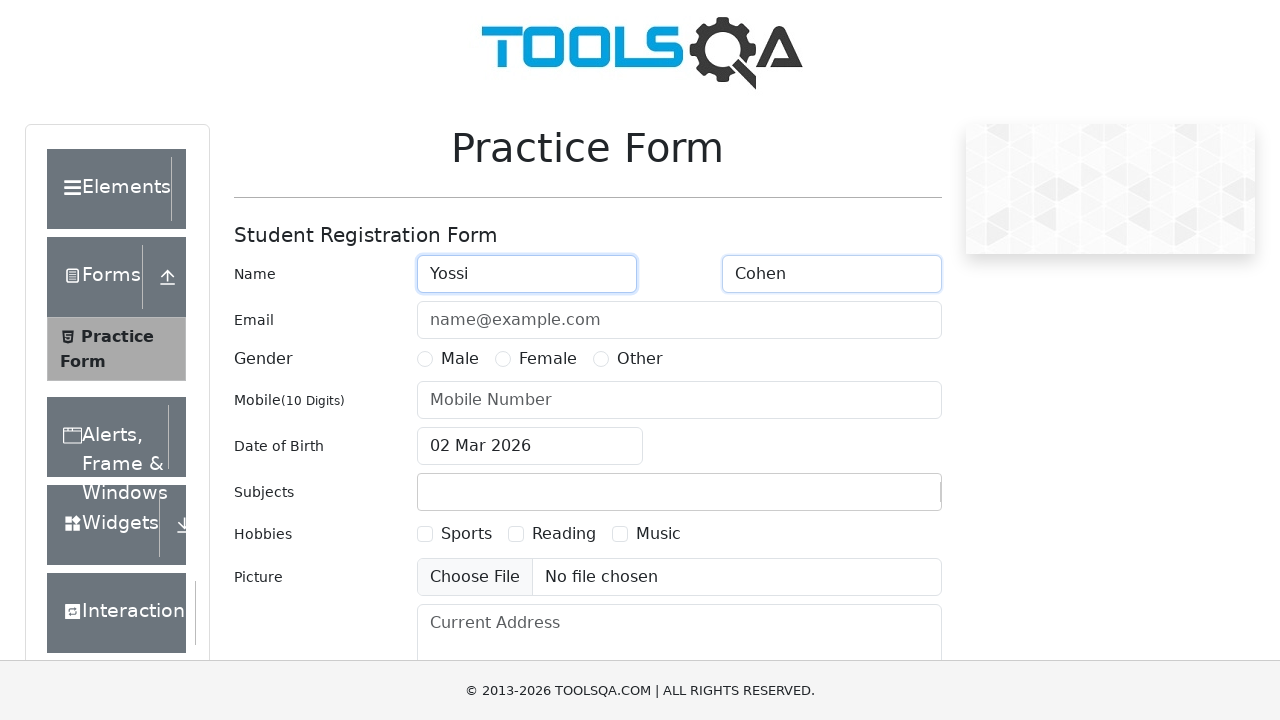

Filled email field with 'yossi@example.com' on #userEmail
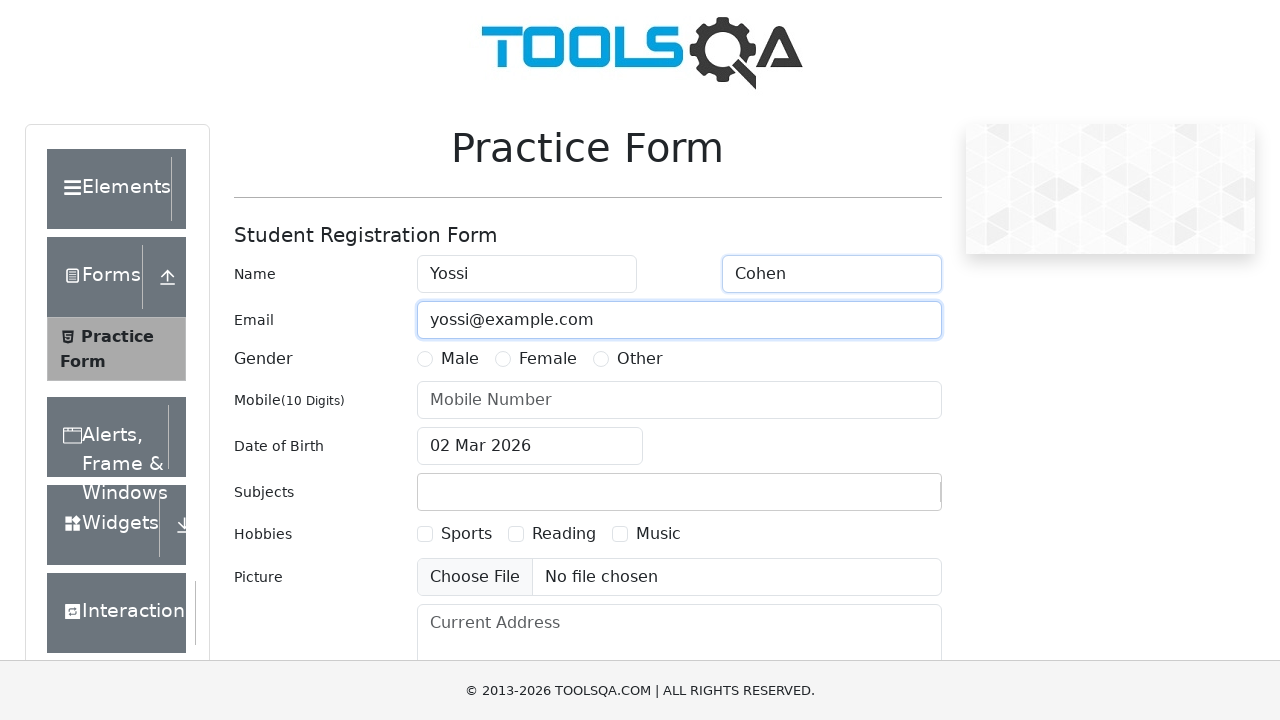

Selected Male gender option at (460, 359) on xpath=//label[text()='Male']
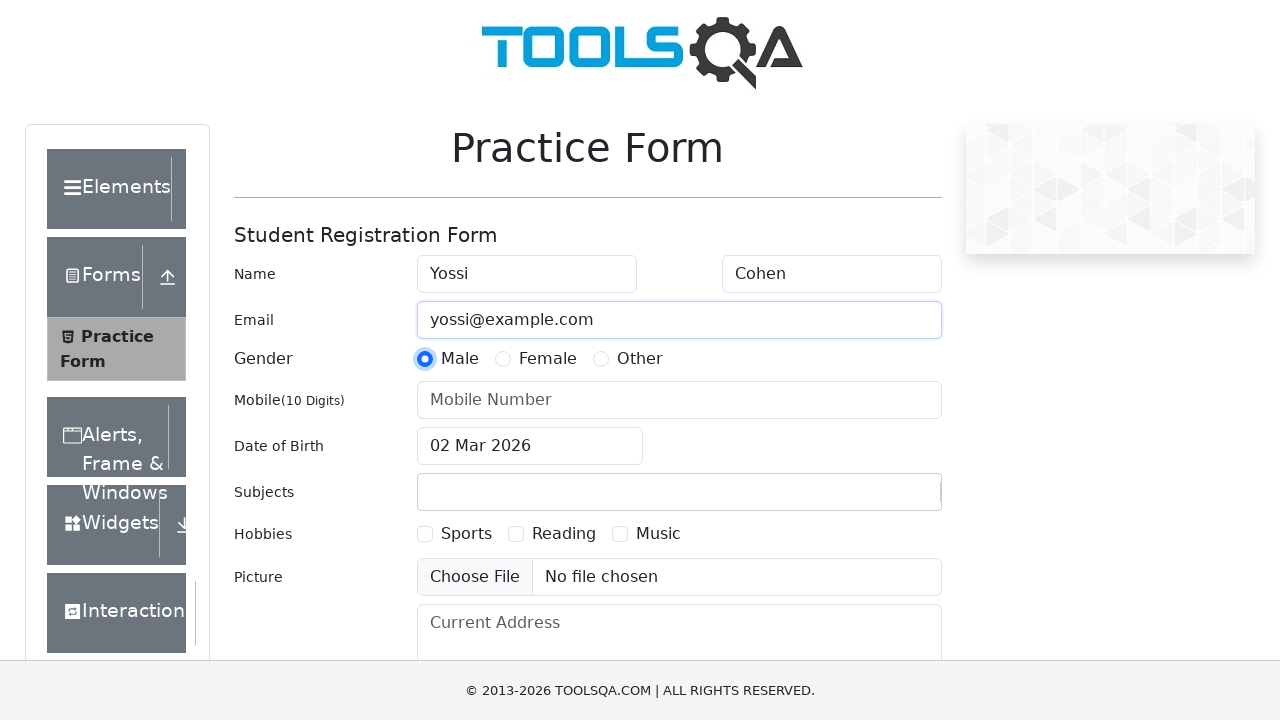

Filled phone number field with '0501234567' on #userNumber
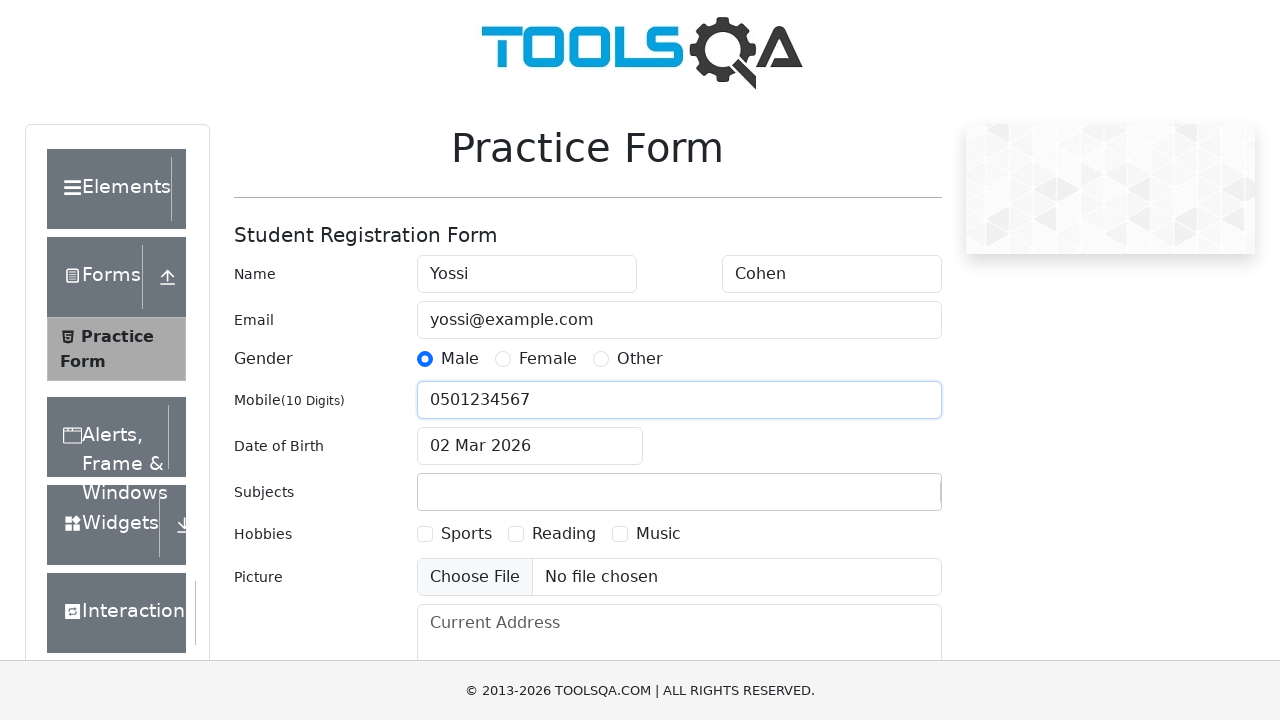

Selected Sports hobby checkbox at (466, 534) on xpath=//label[text()='Sports']
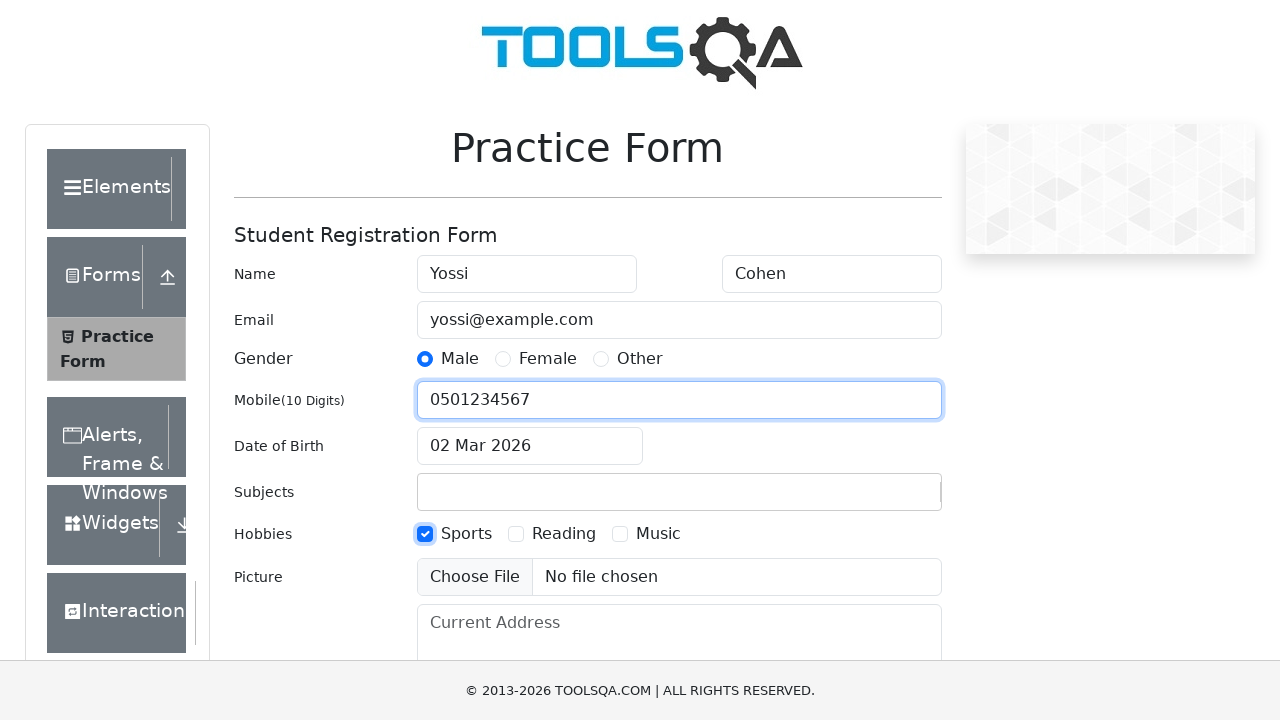

Filled address field with '123 Example Street, Tel Aviv' on #currentAddress
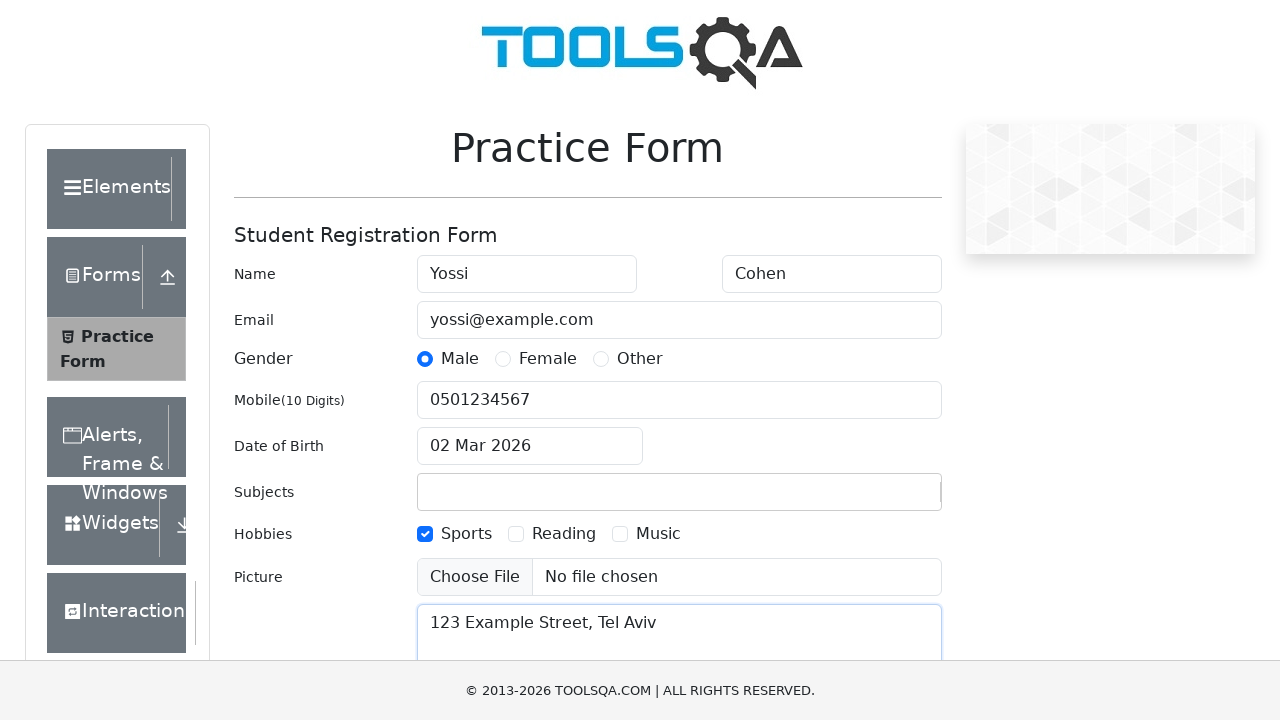

Scrolled page to bottom to reveal submit button
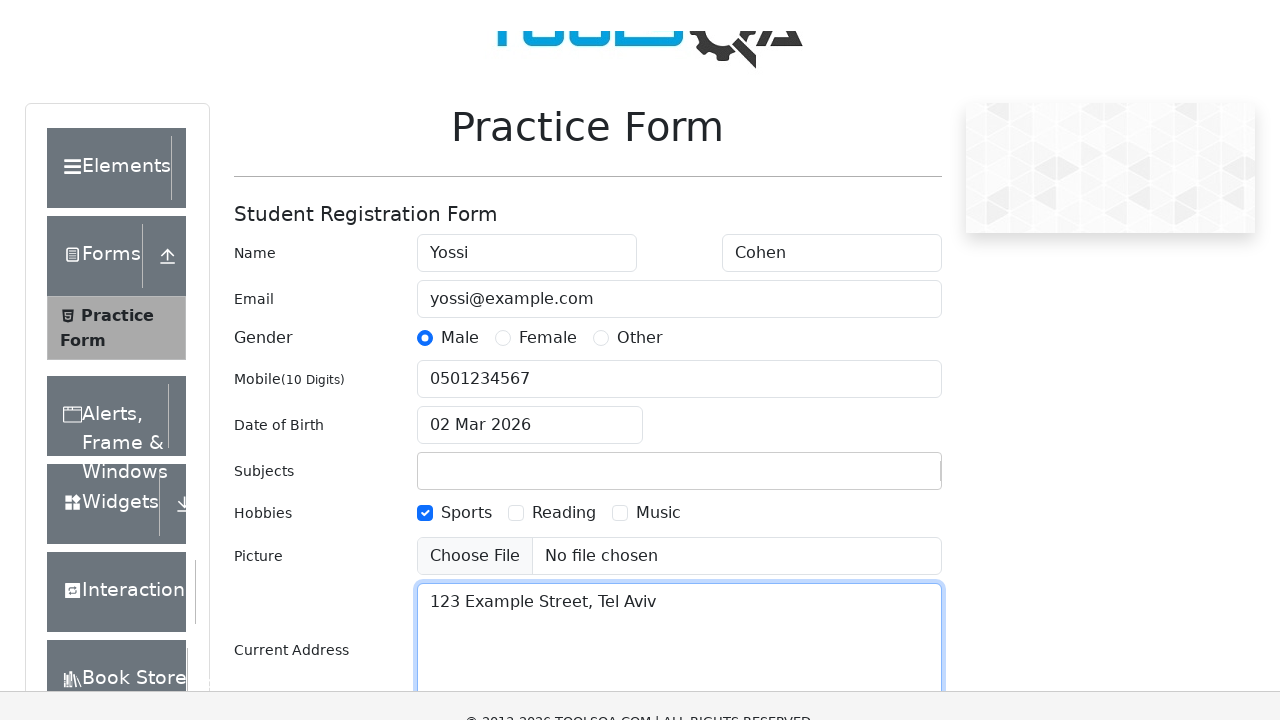

Clicked submit button to submit the form at (885, 499) on #submit
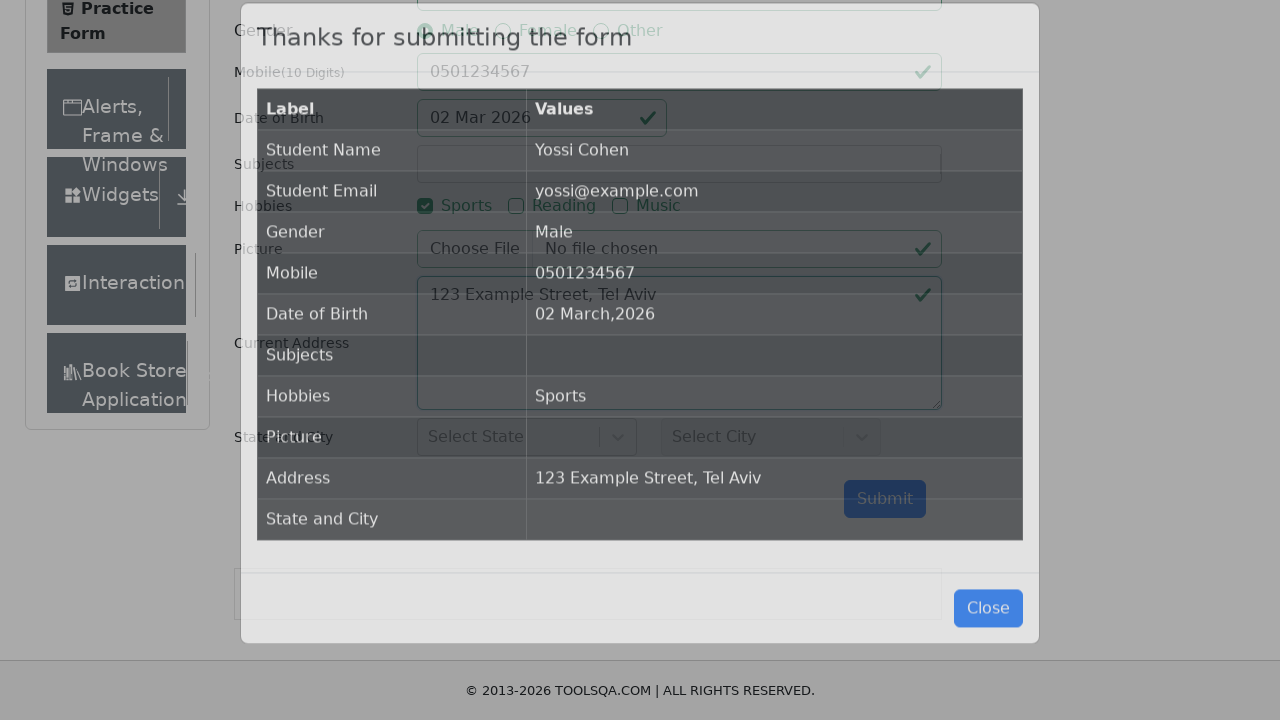

Confirmation modal appeared
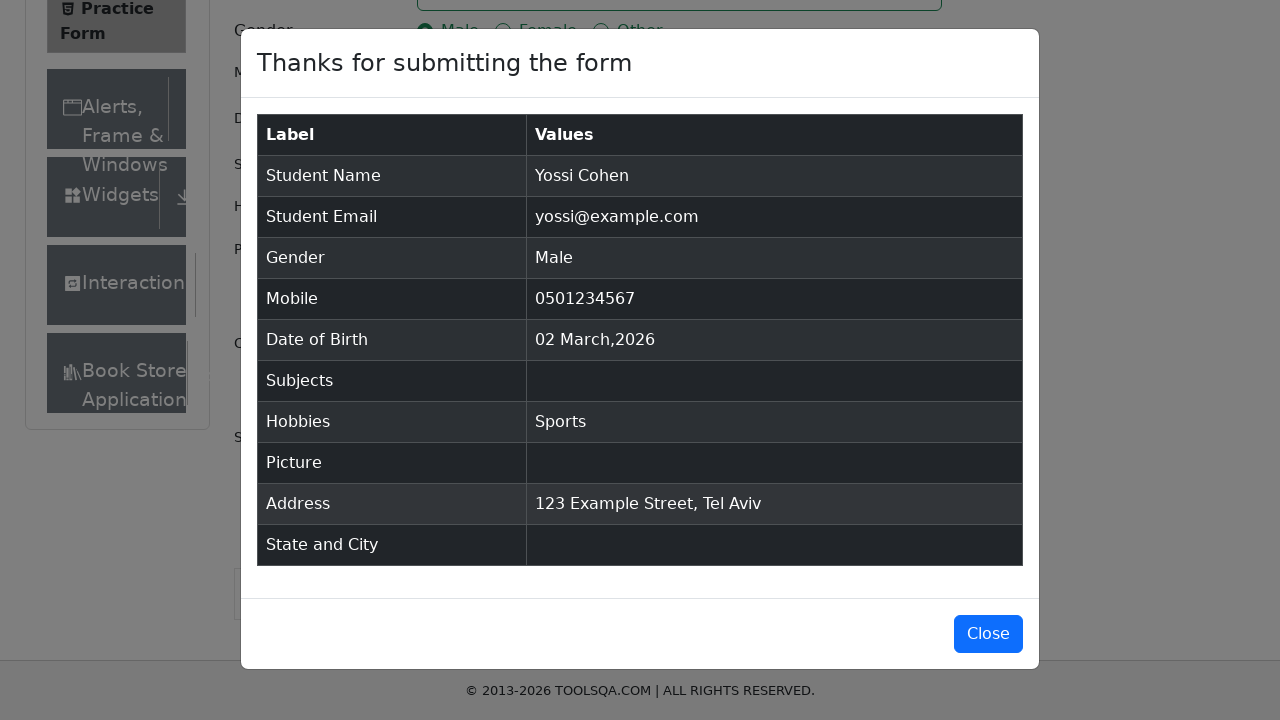

Closed the confirmation modal at (988, 634) on #closeLargeModal
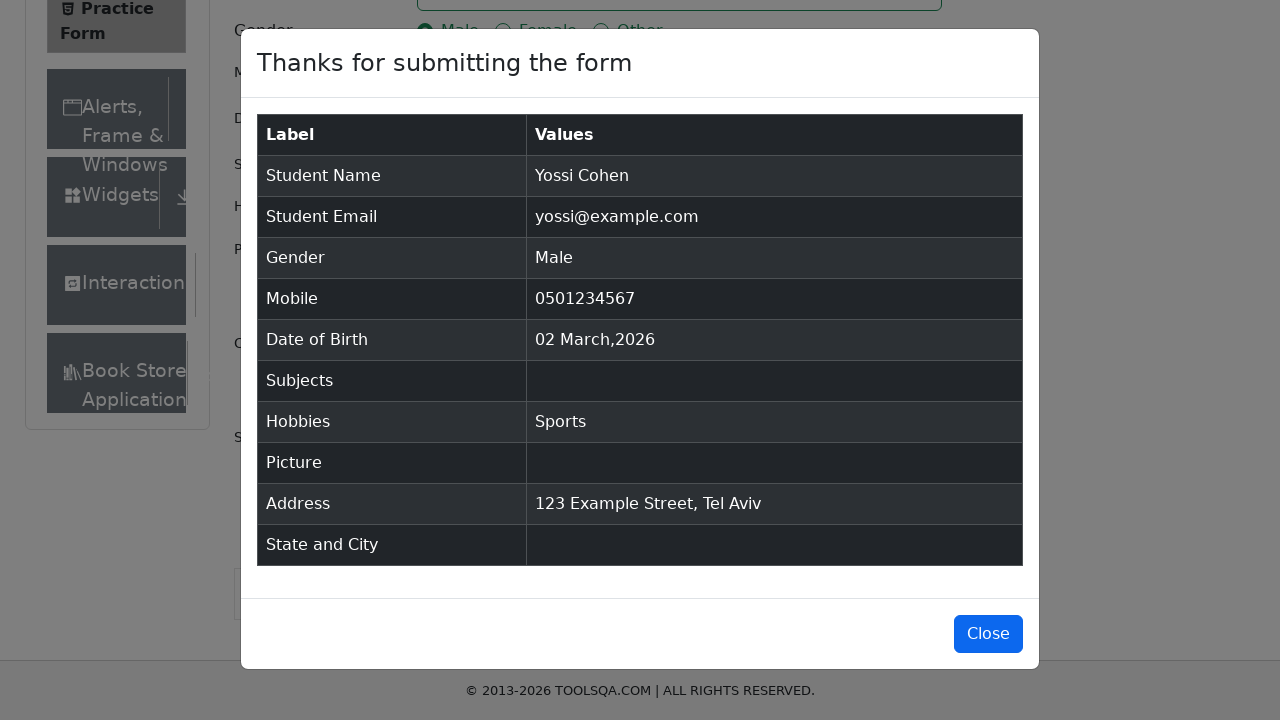

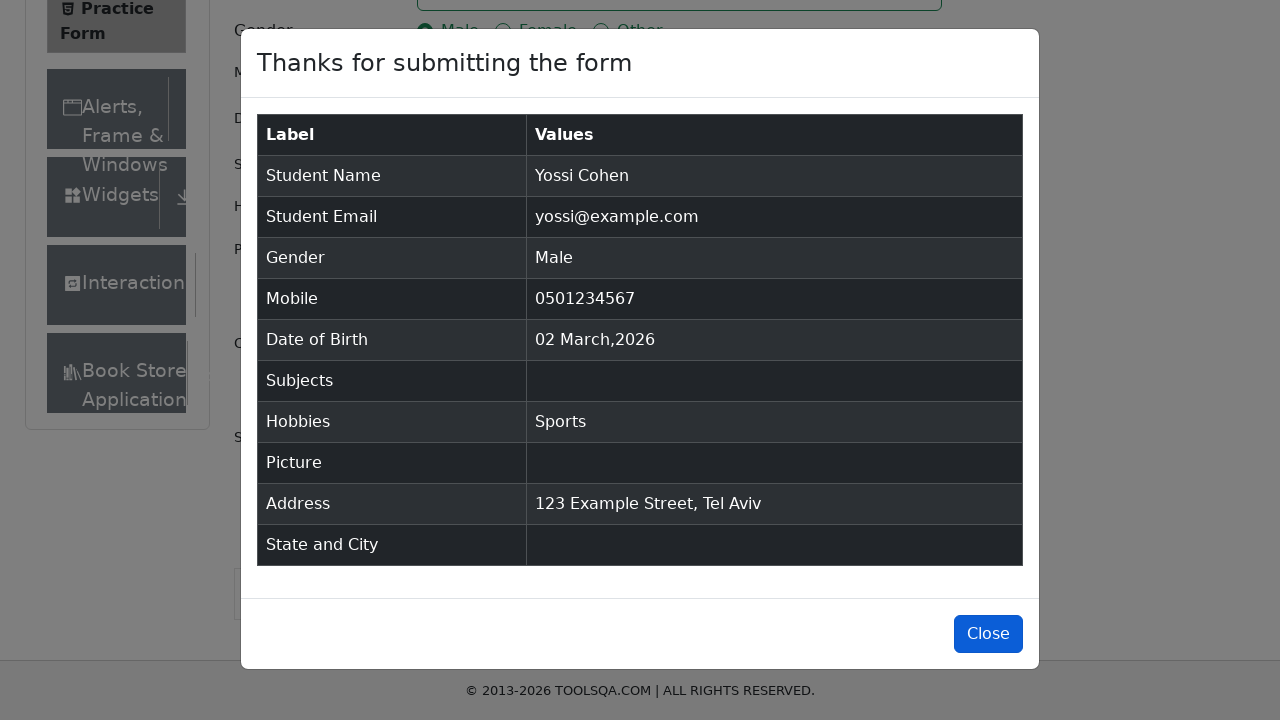